Tests adding multiple products to cart and verifying cart count and items display correctly

Starting URL: https://rahulshettyacademy.com/seleniumPractise/#/

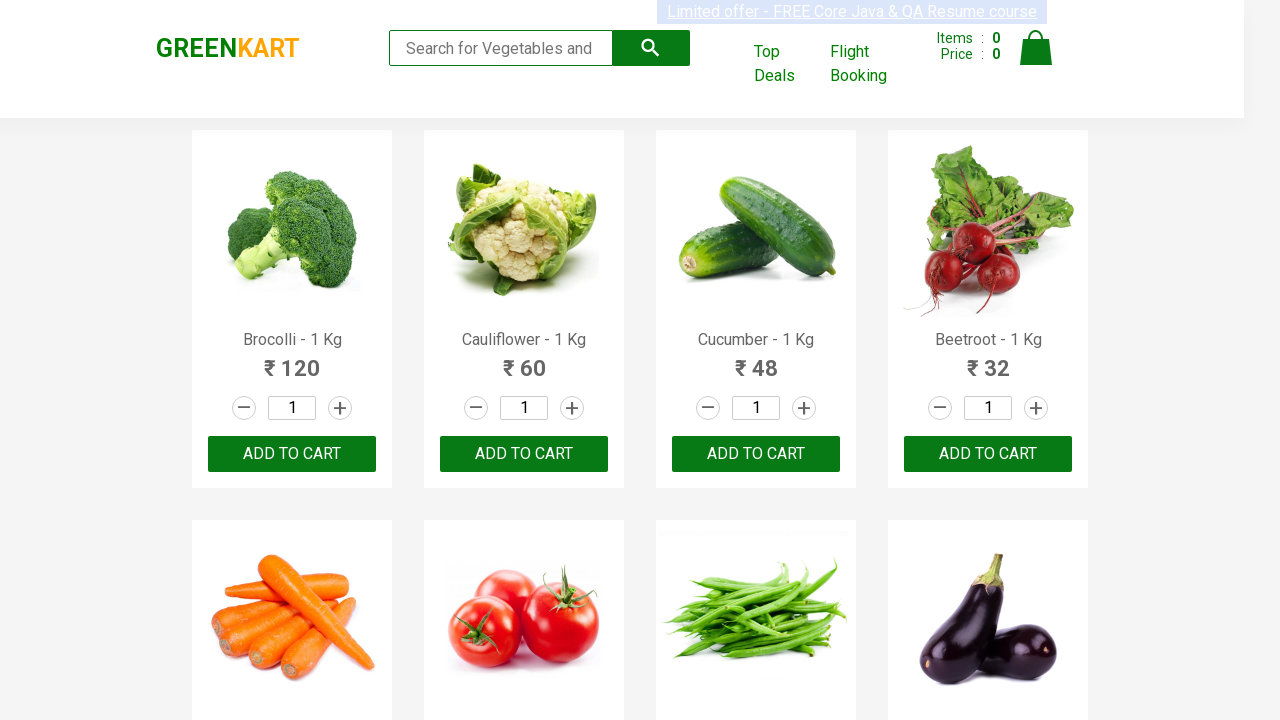

Clicked 'ADD TO CART' button for product 1 at (292, 454) on .product >> nth=0 >> button:has-text("ADD TO CART")
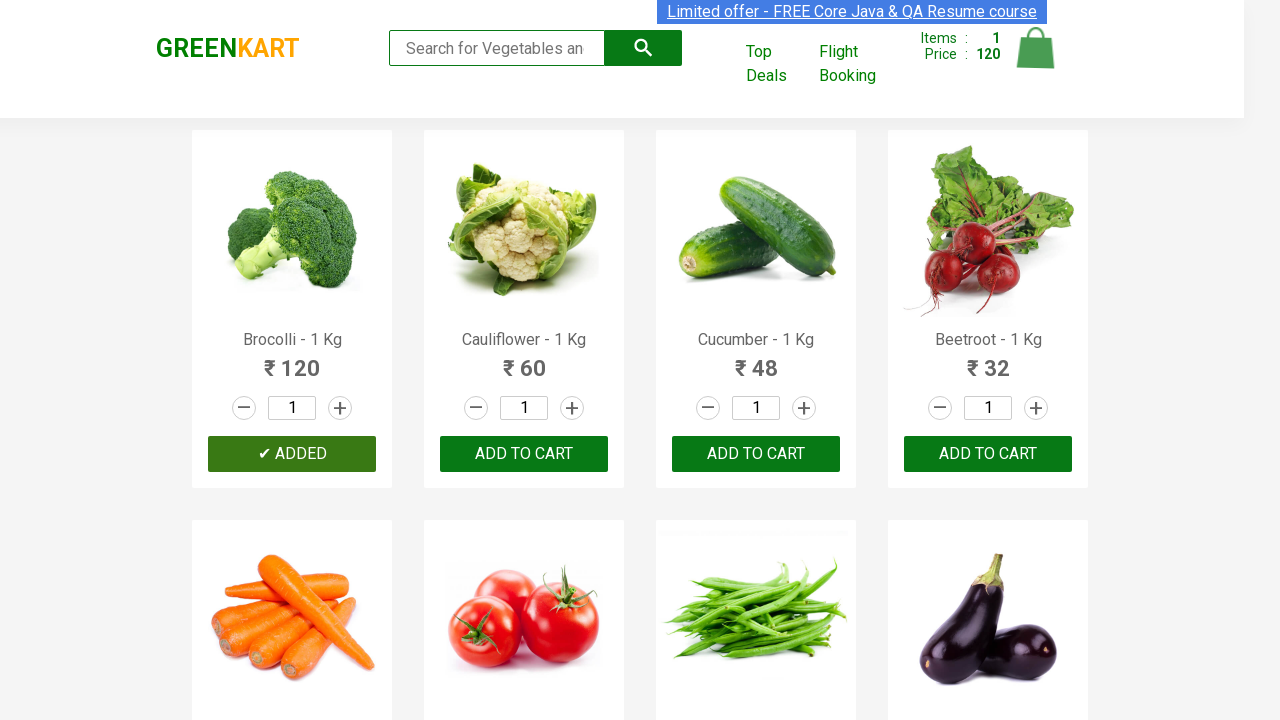

Waited 500ms after adding product 1 to cart
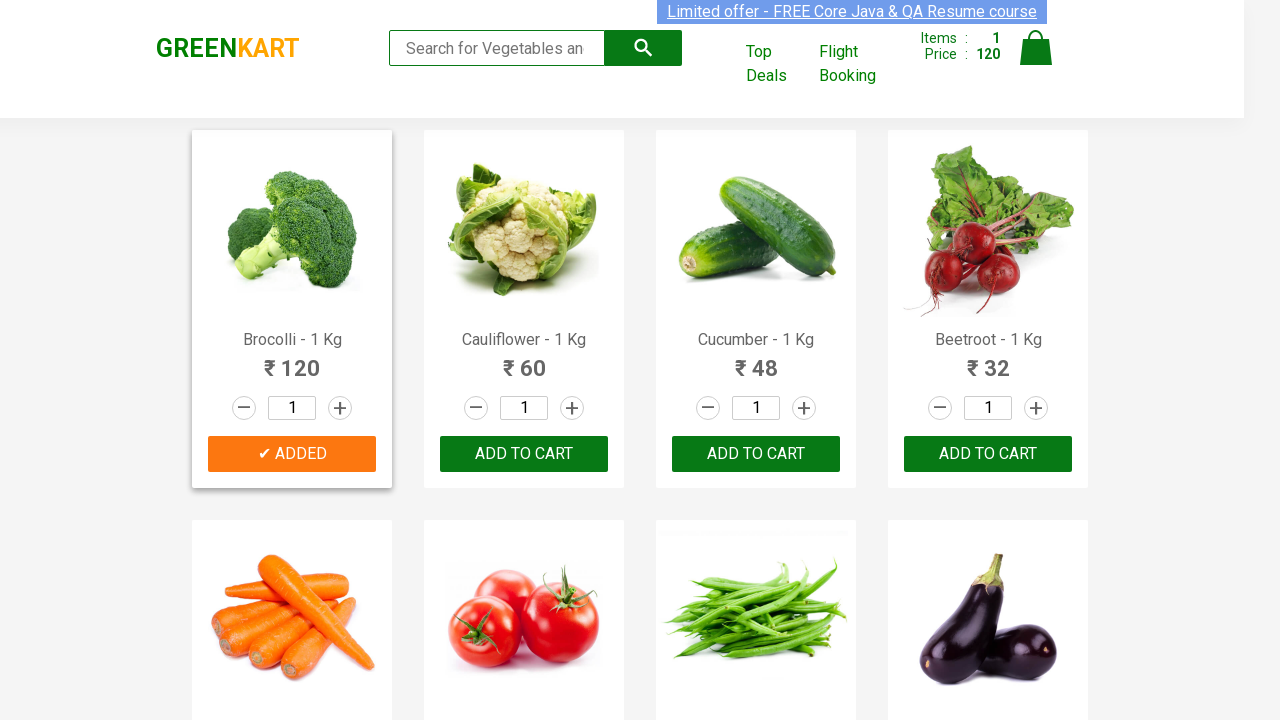

Clicked 'ADD TO CART' button for product 2 at (524, 454) on .product >> nth=1 >> button:has-text("ADD TO CART")
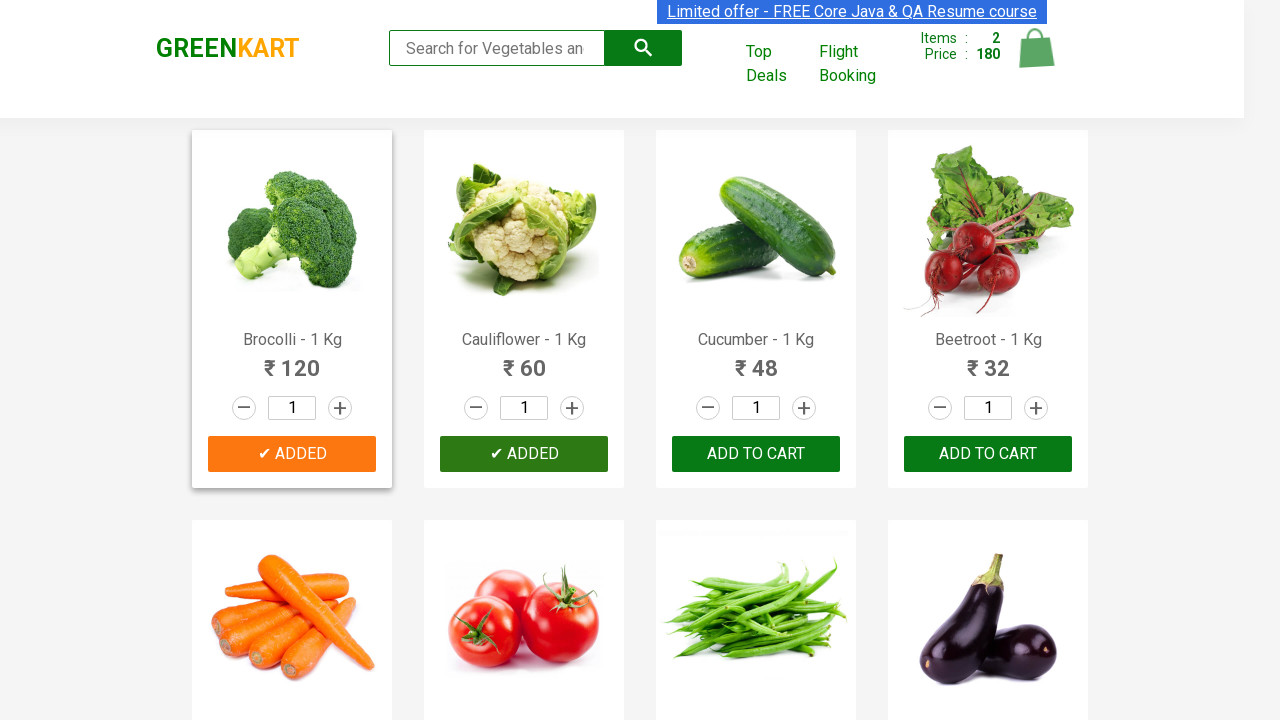

Waited 500ms after adding product 2 to cart
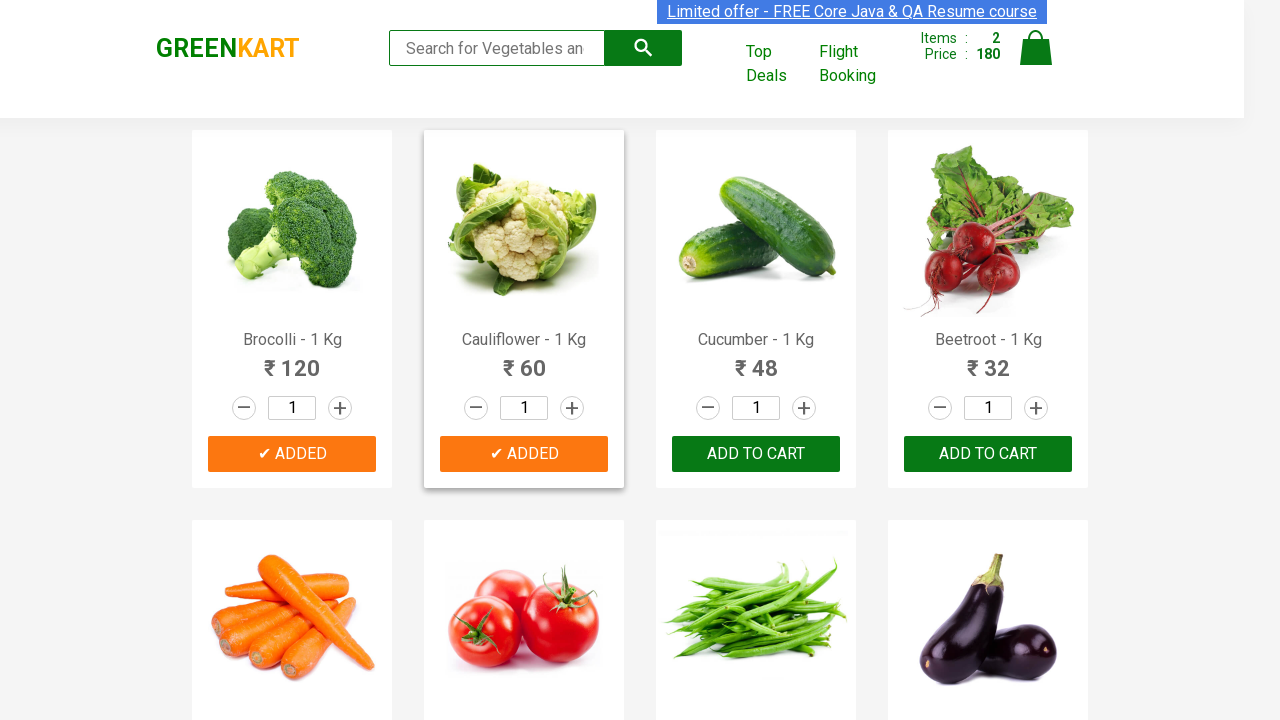

Clicked 'ADD TO CART' button for product 3 at (756, 454) on .product >> nth=2 >> button:has-text("ADD TO CART")
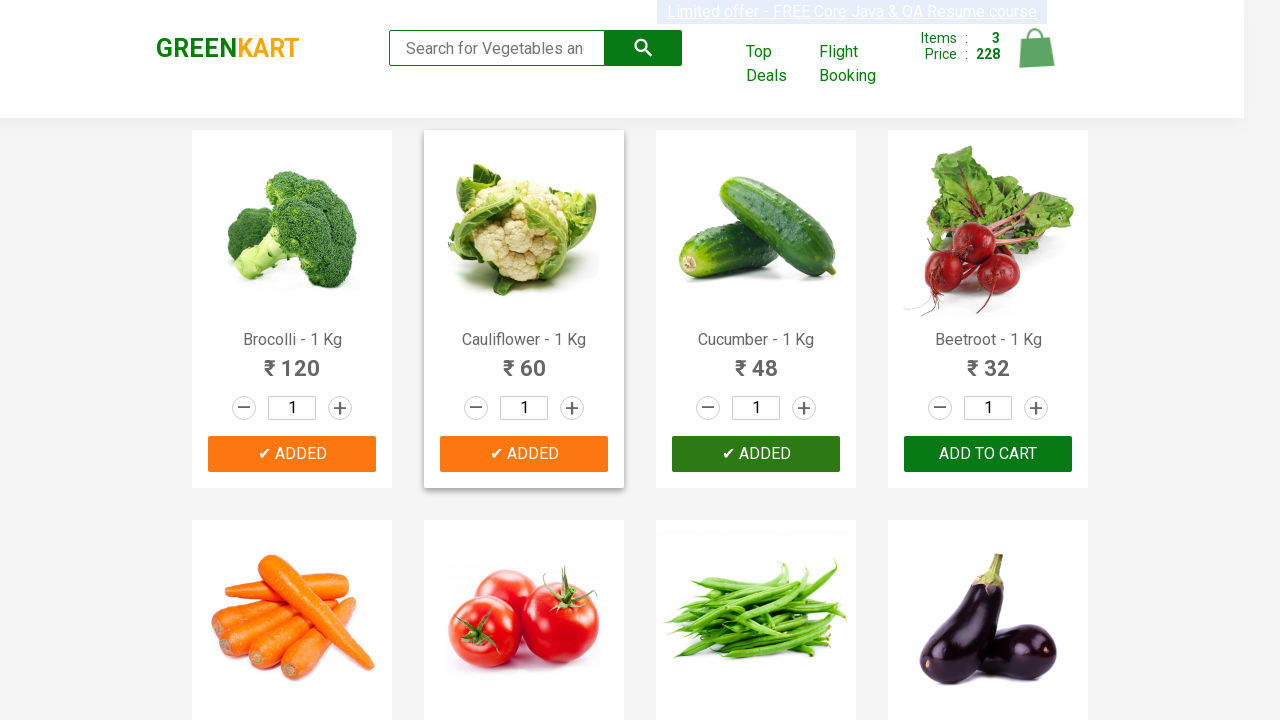

Waited 500ms after adding product 3 to cart
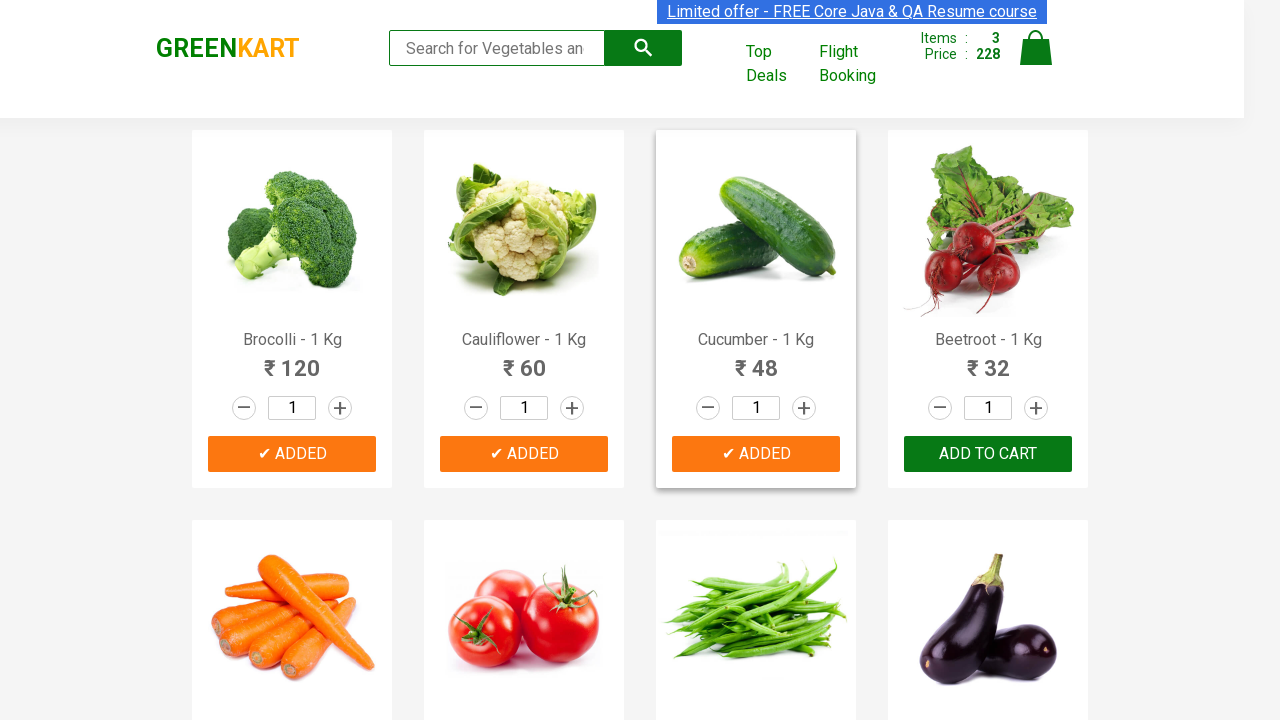

Clicked 'ADD TO CART' button for product 4 at (988, 454) on .product >> nth=3 >> button:has-text("ADD TO CART")
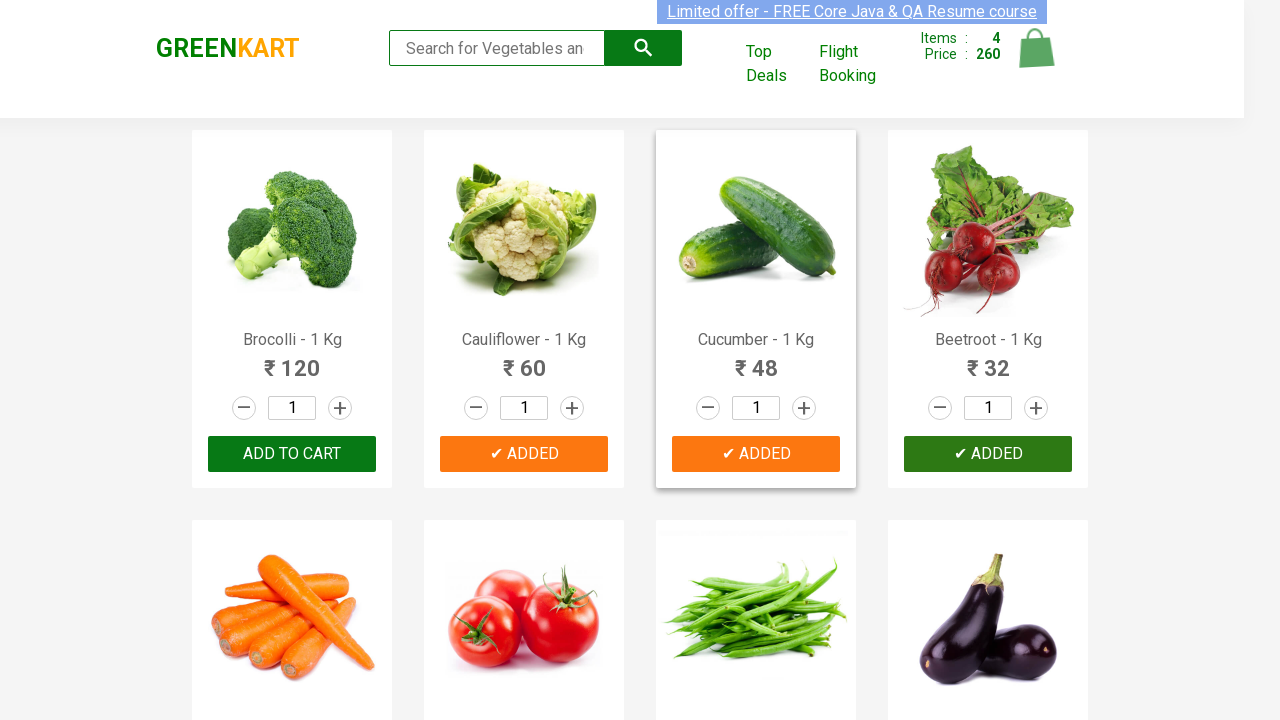

Waited 500ms after adding product 4 to cart
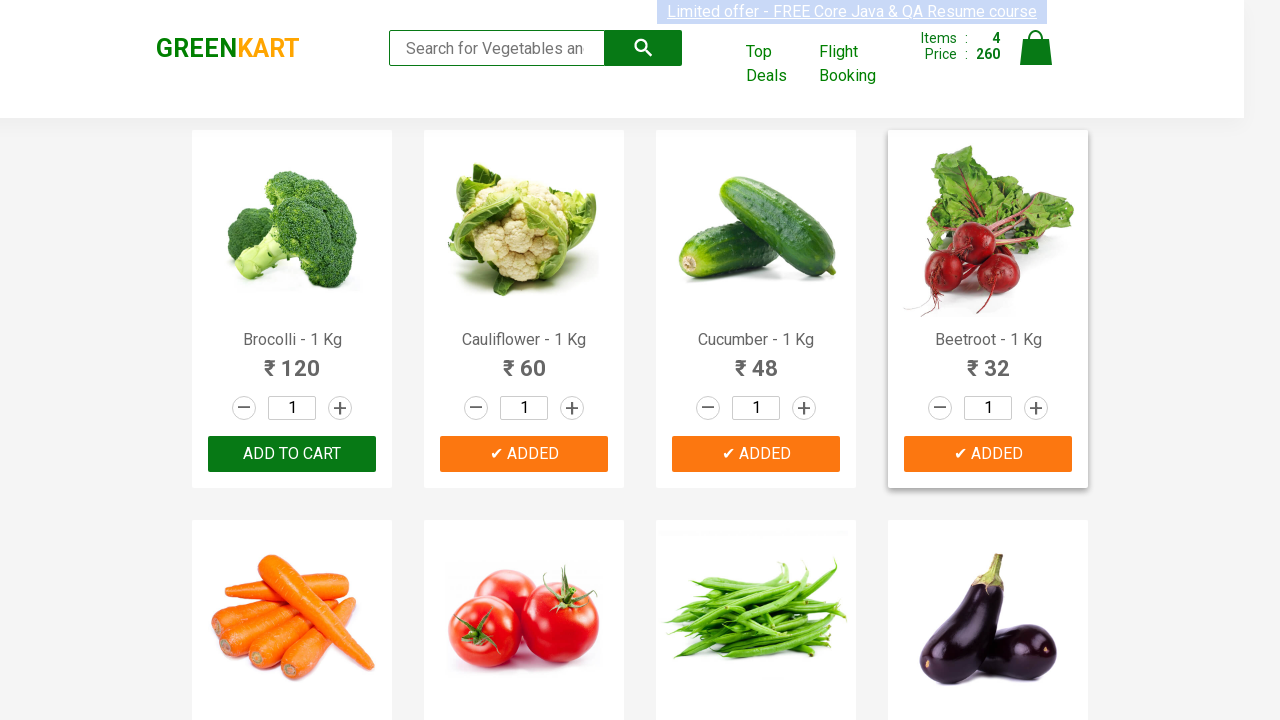

Clicked 'ADD TO CART' button for product 5 at (292, 360) on .product >> nth=4 >> button:has-text("ADD TO CART")
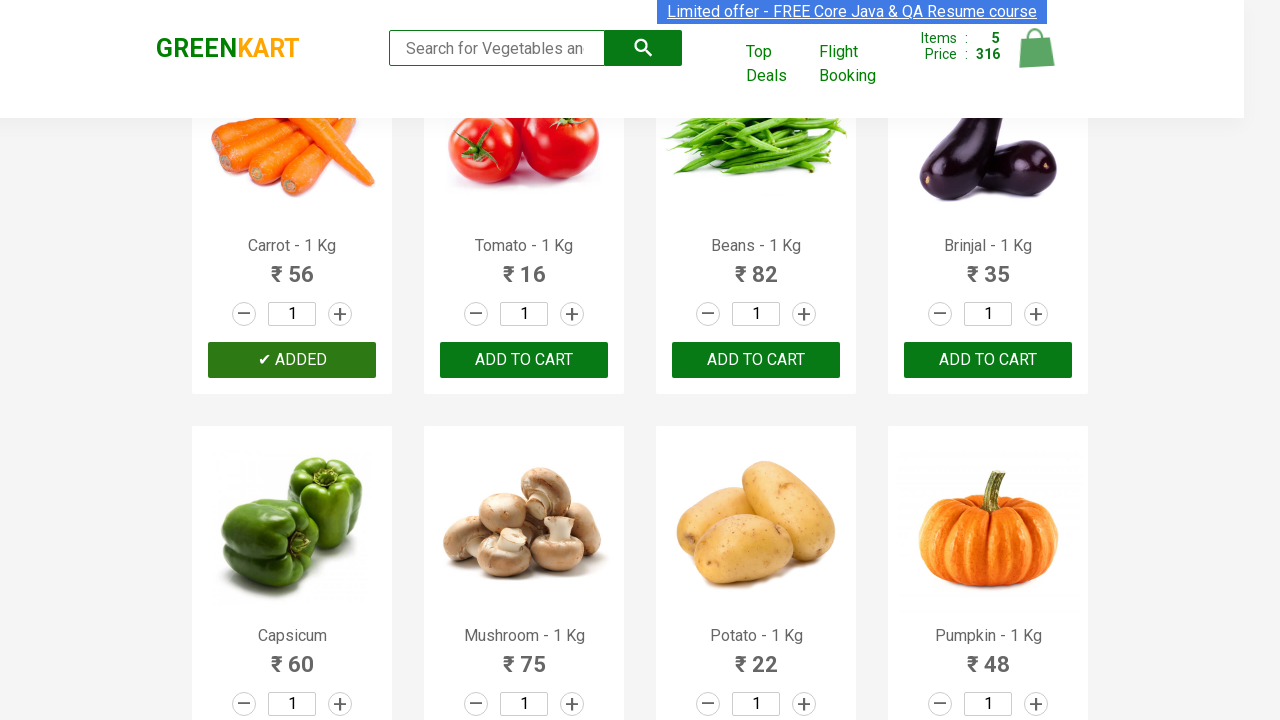

Waited 500ms after adding product 5 to cart
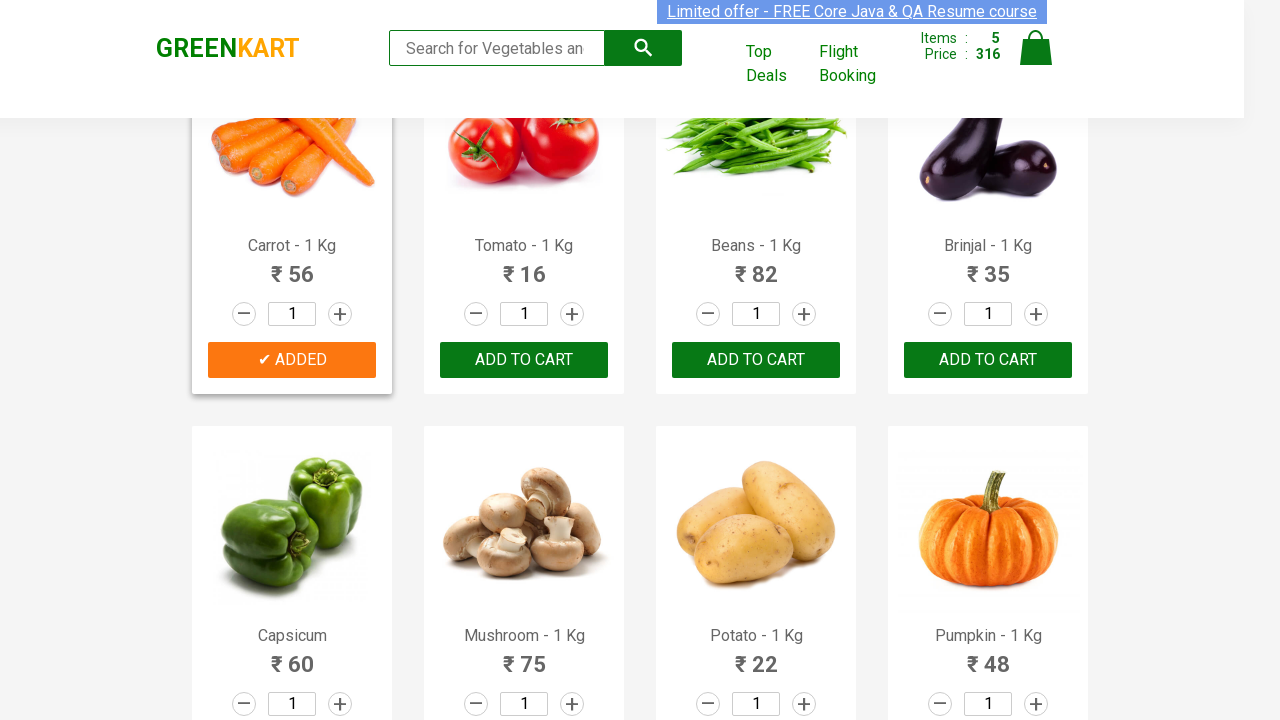

Verified cart icon displays count of 5 items
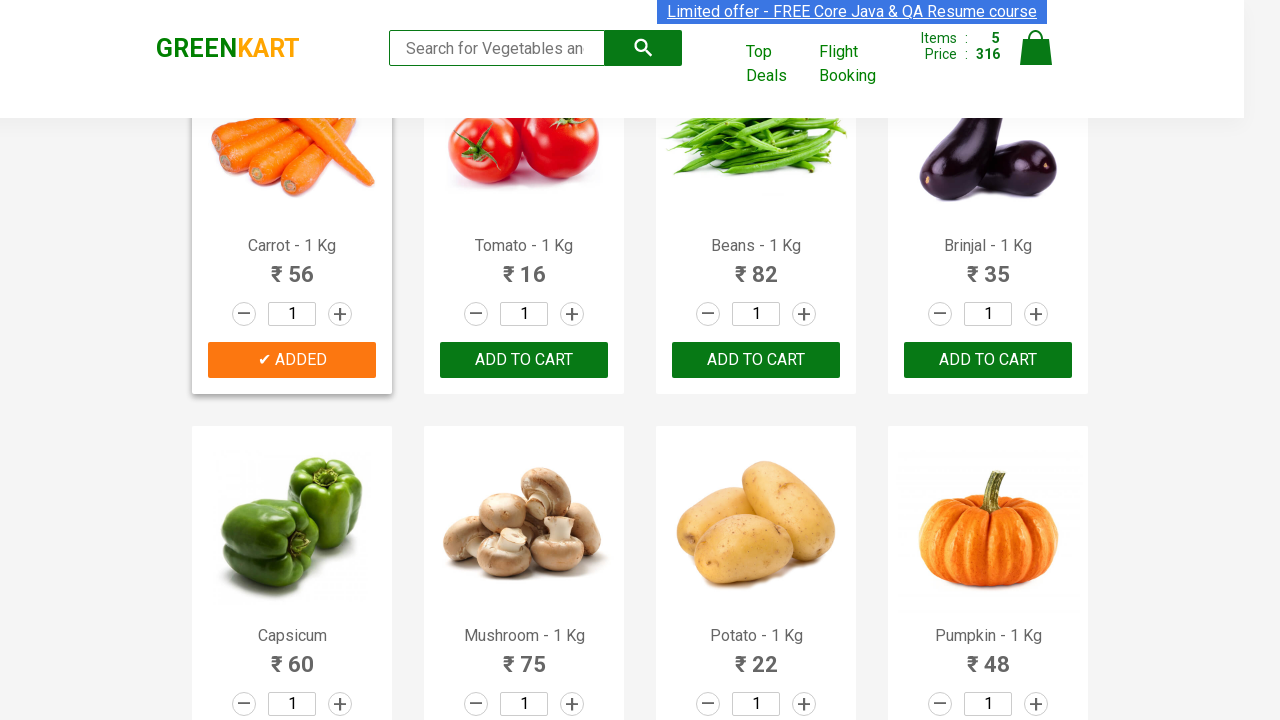

Verified cart preview displays exactly 5 items
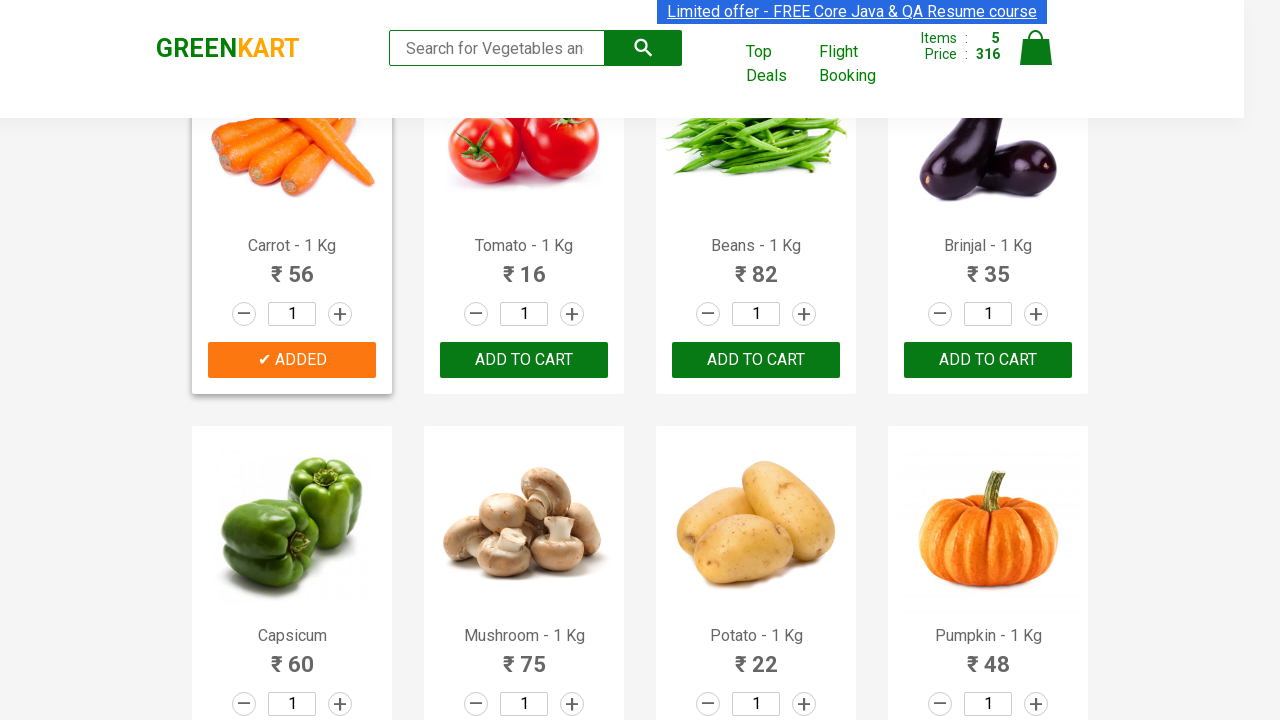

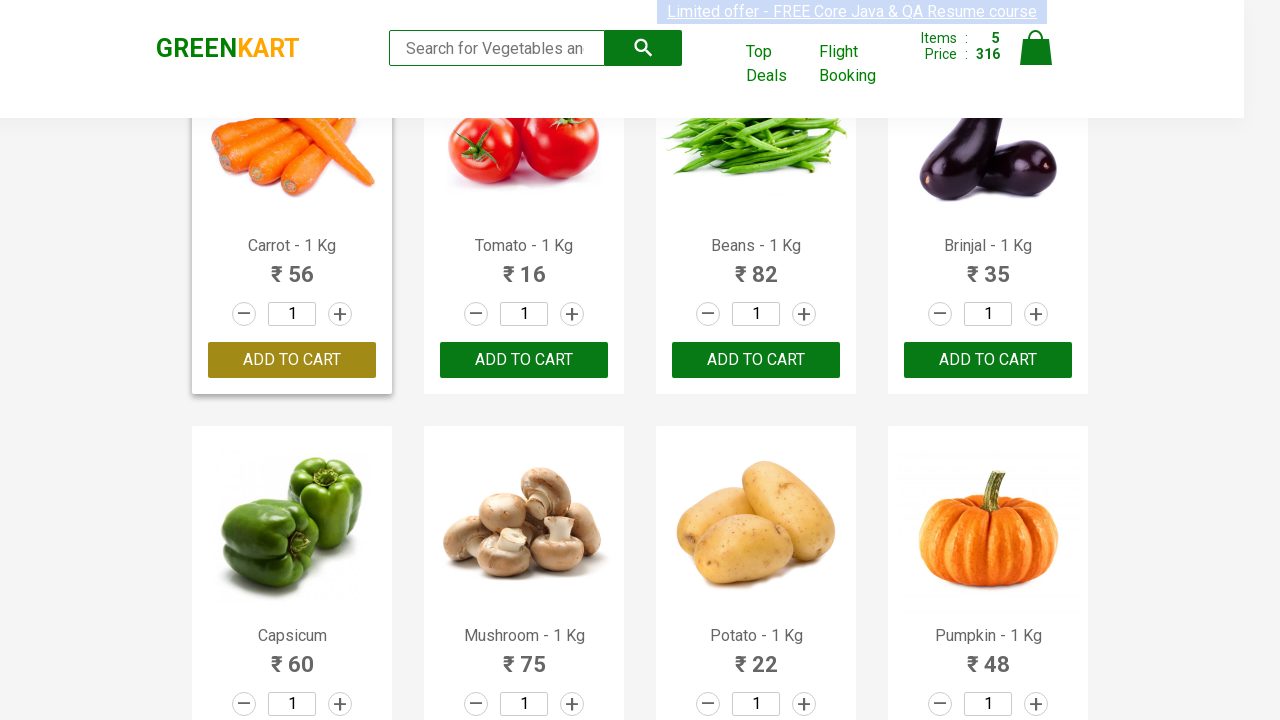